Navigates to Radio Button section and tests selecting different radio buttons

Starting URL: https://demoqa.com

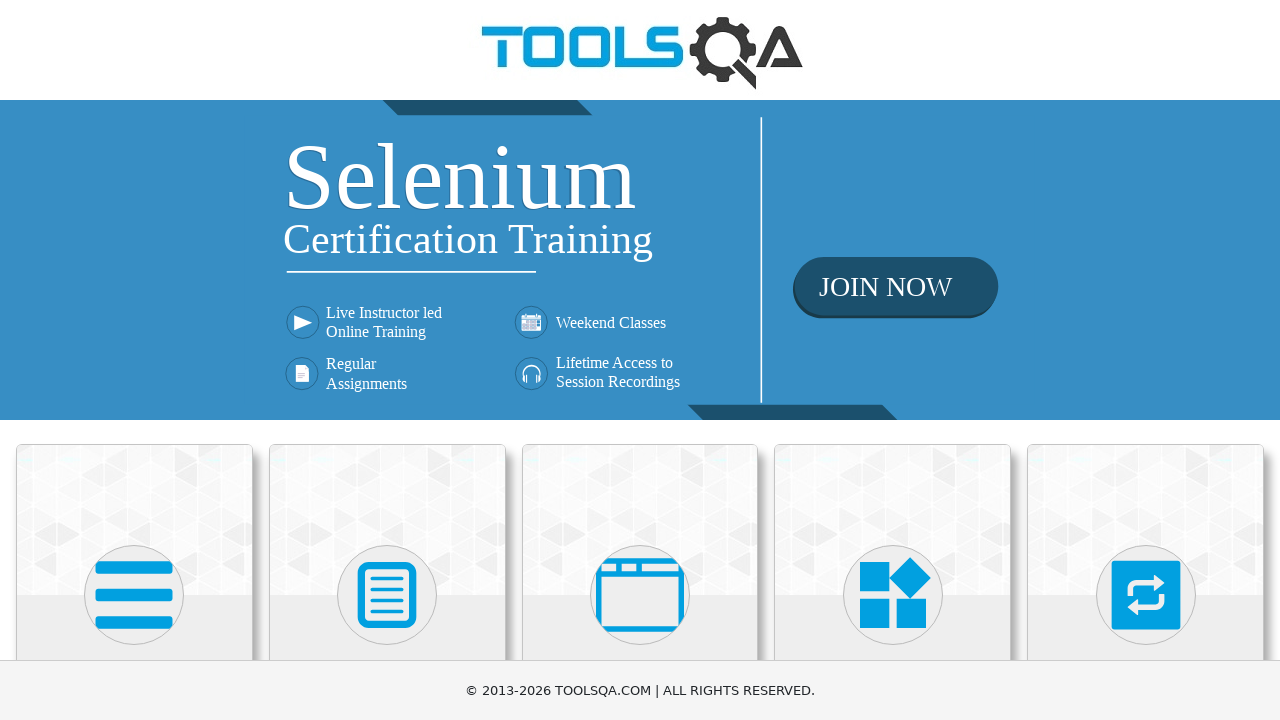

Clicked on Elements card at (134, 360) on text=Elements
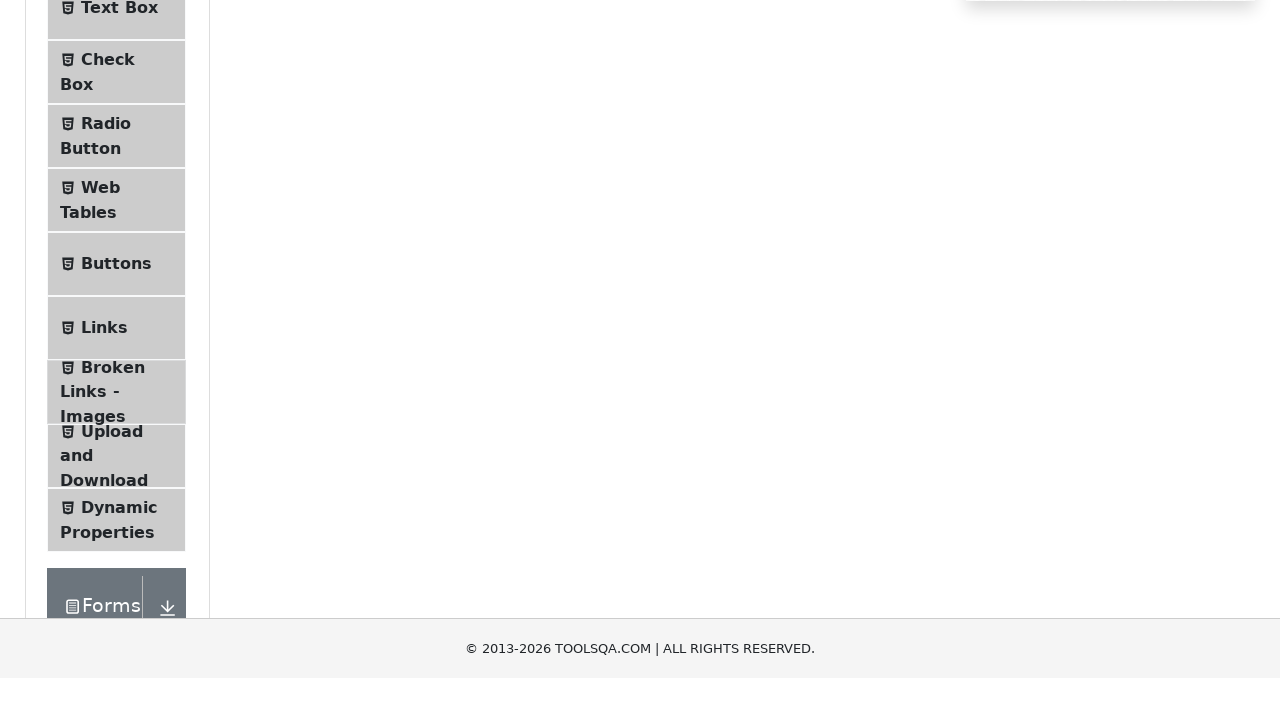

Clicked on Radio Button tab at (106, 376) on text=Radio Button
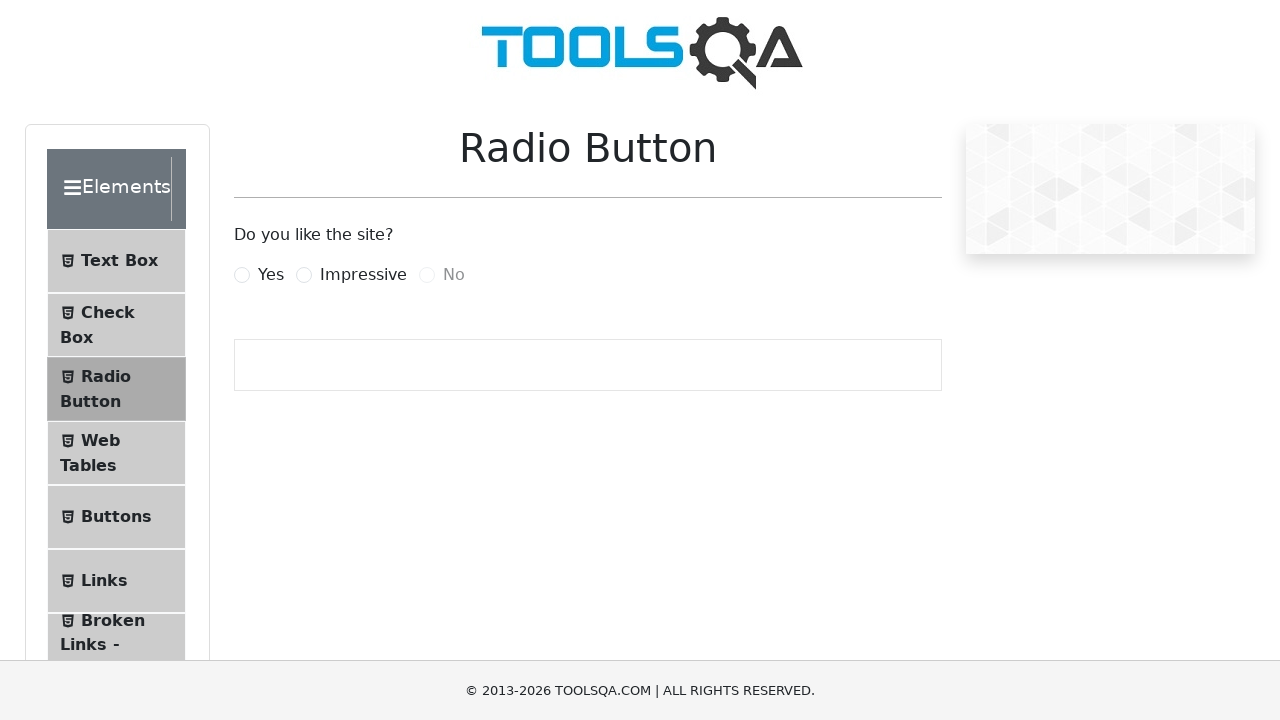

Selected Yes radio button at (271, 275) on label[for='yesRadio']
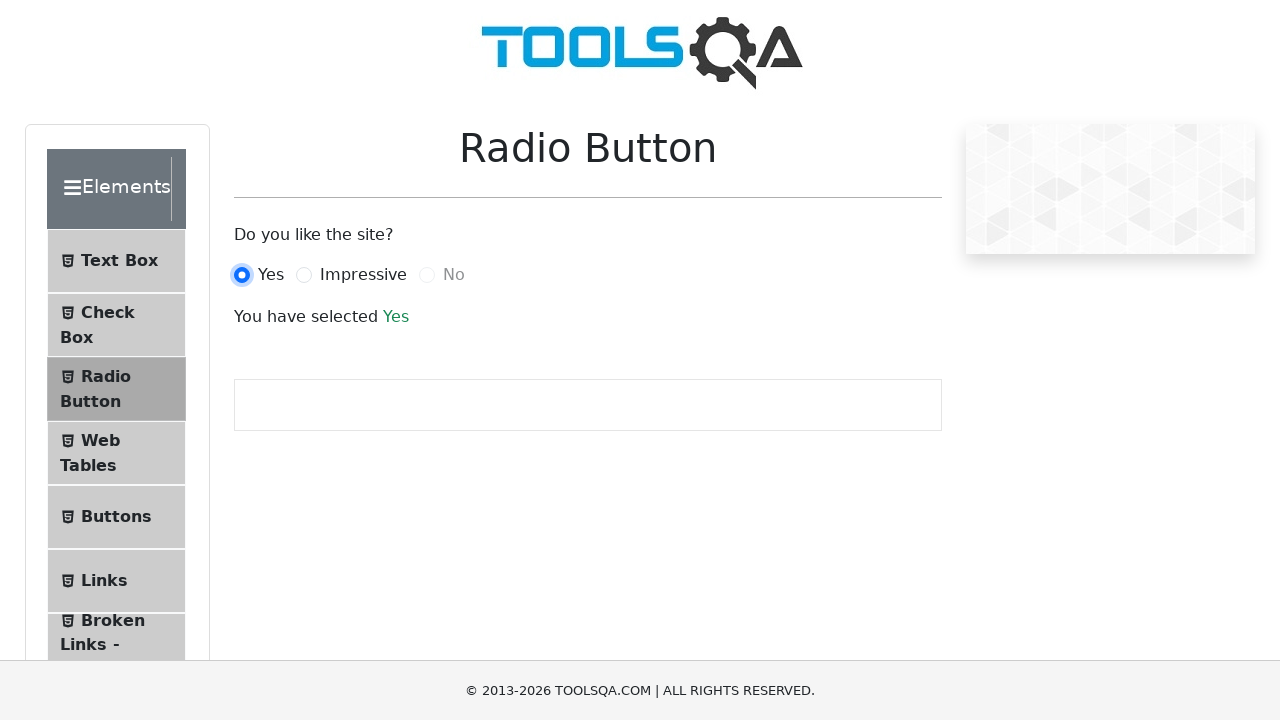

Selected Impressive radio button at (363, 275) on label[for='impressiveRadio']
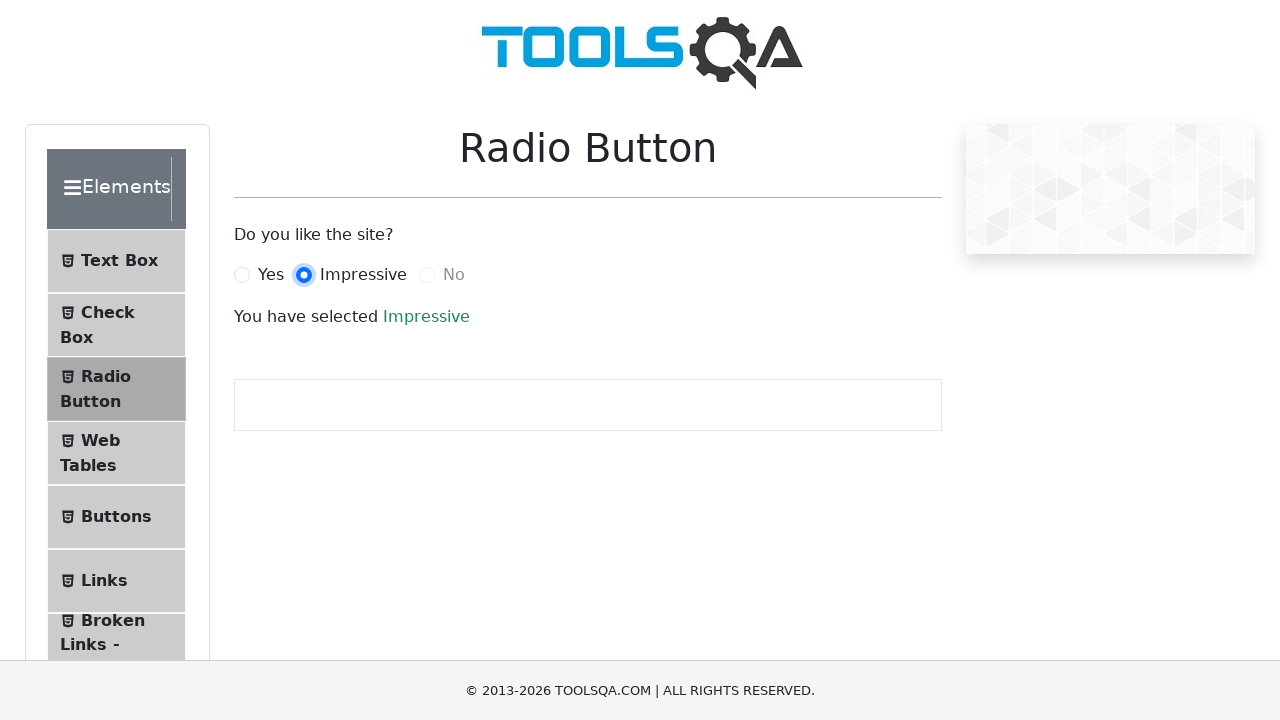

Verified that Impressive radio button selection is displayed
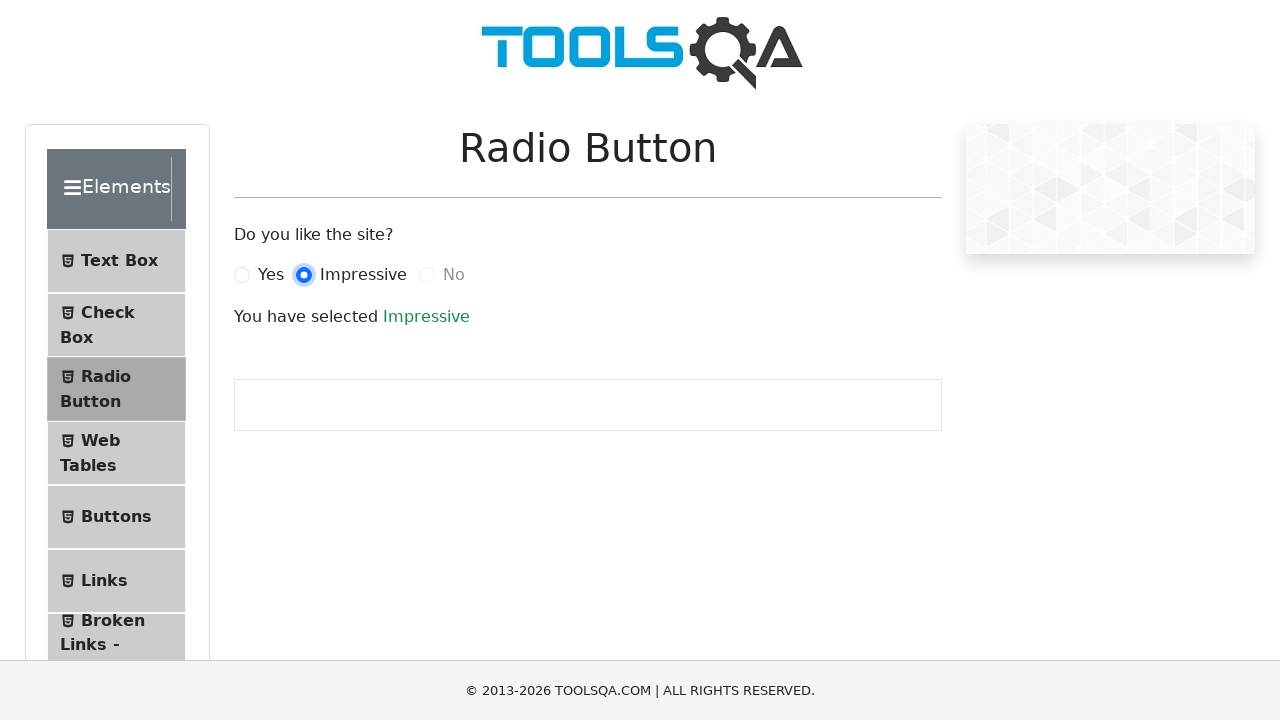

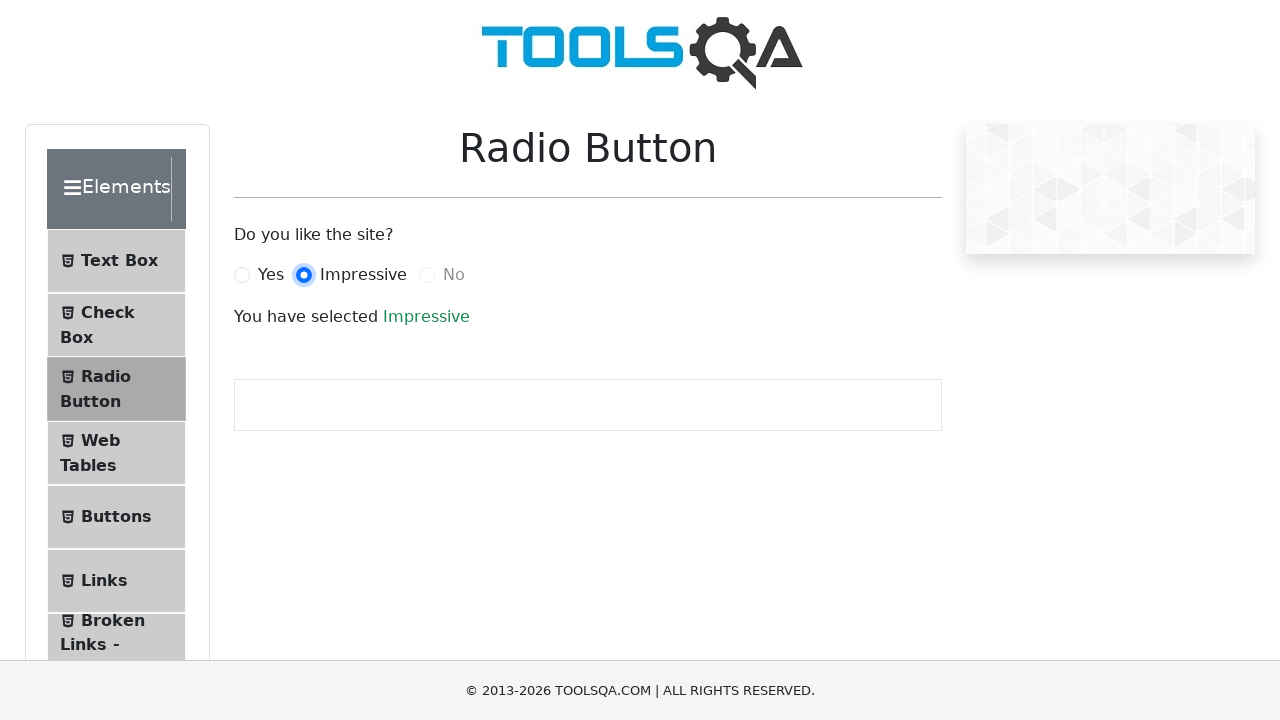